Demonstrates basic page information retrieval methods by navigating to a page and verifying the page title, URL, and page source content are accessible.

Starting URL: https://opensource-demo.orangehrmlive.com/web/index.php/auth/login

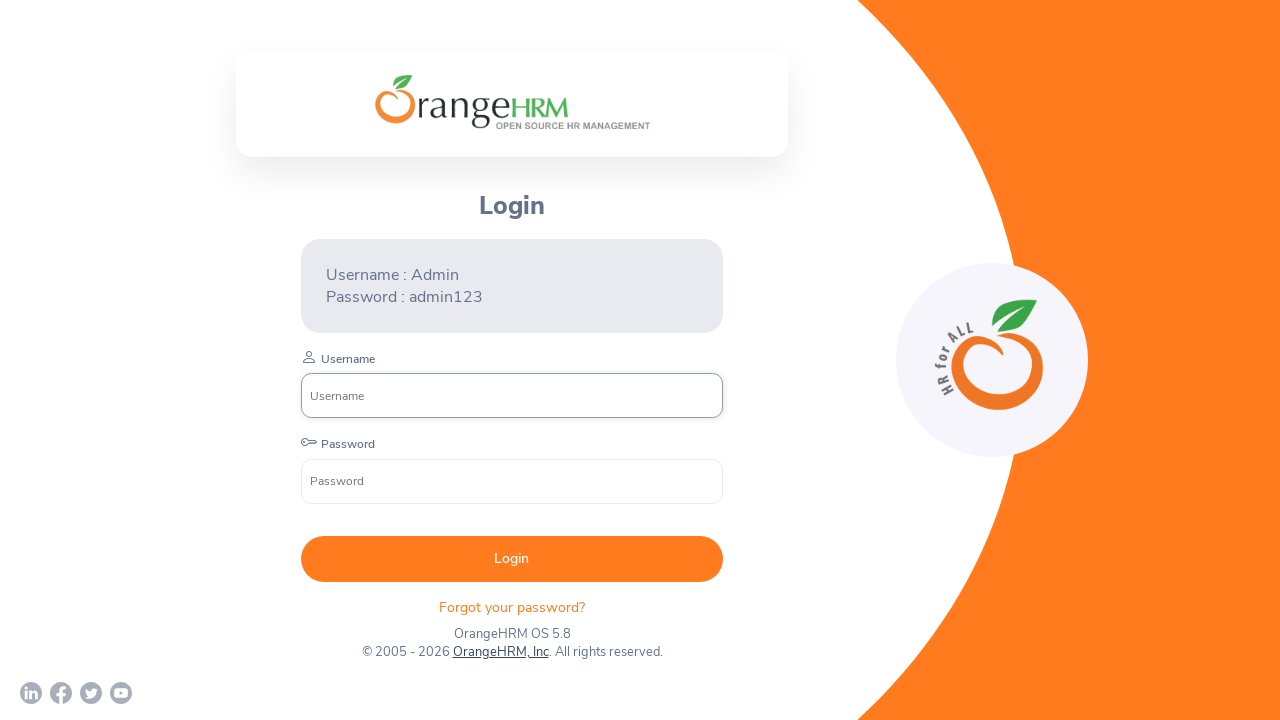

Set viewport size to 1920x1080
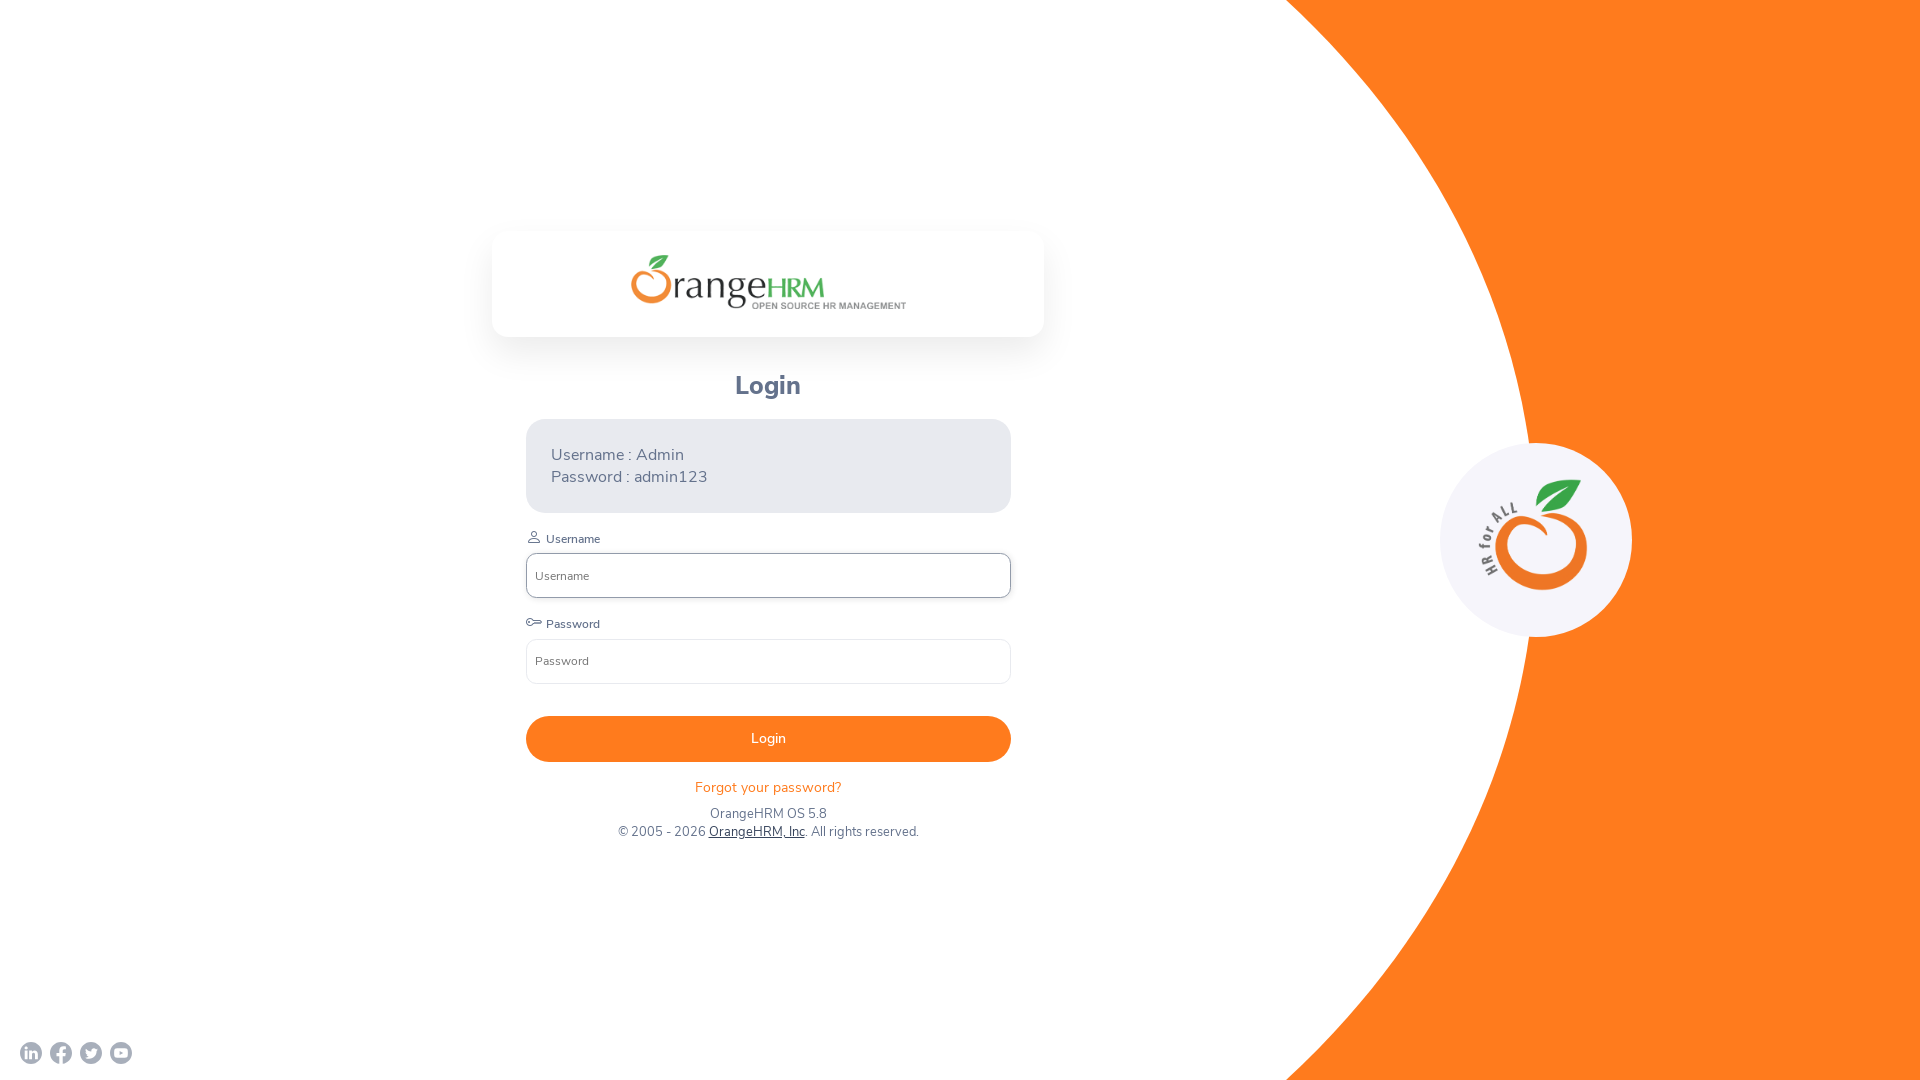

Retrieved page title: OrangeHRM
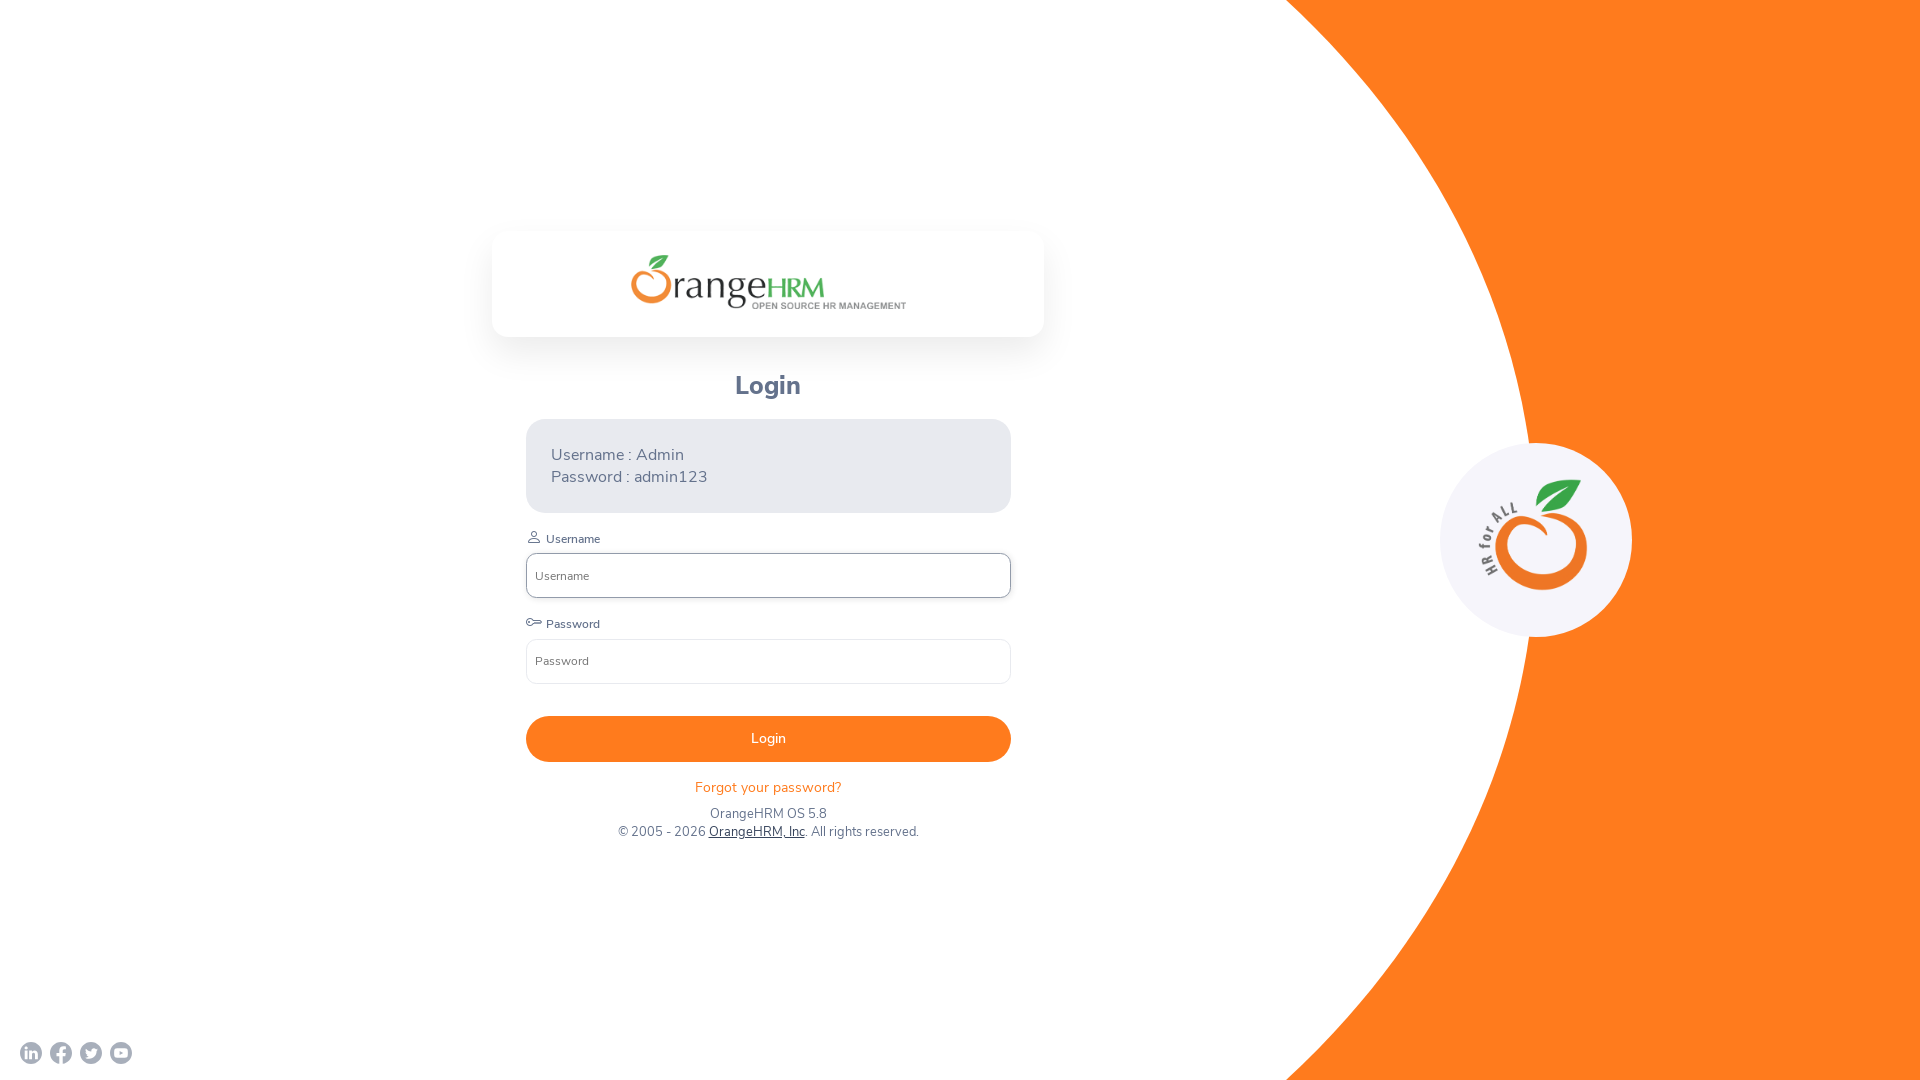

Retrieved current URL: https://opensource-demo.orangehrmlive.com/web/index.php/auth/login
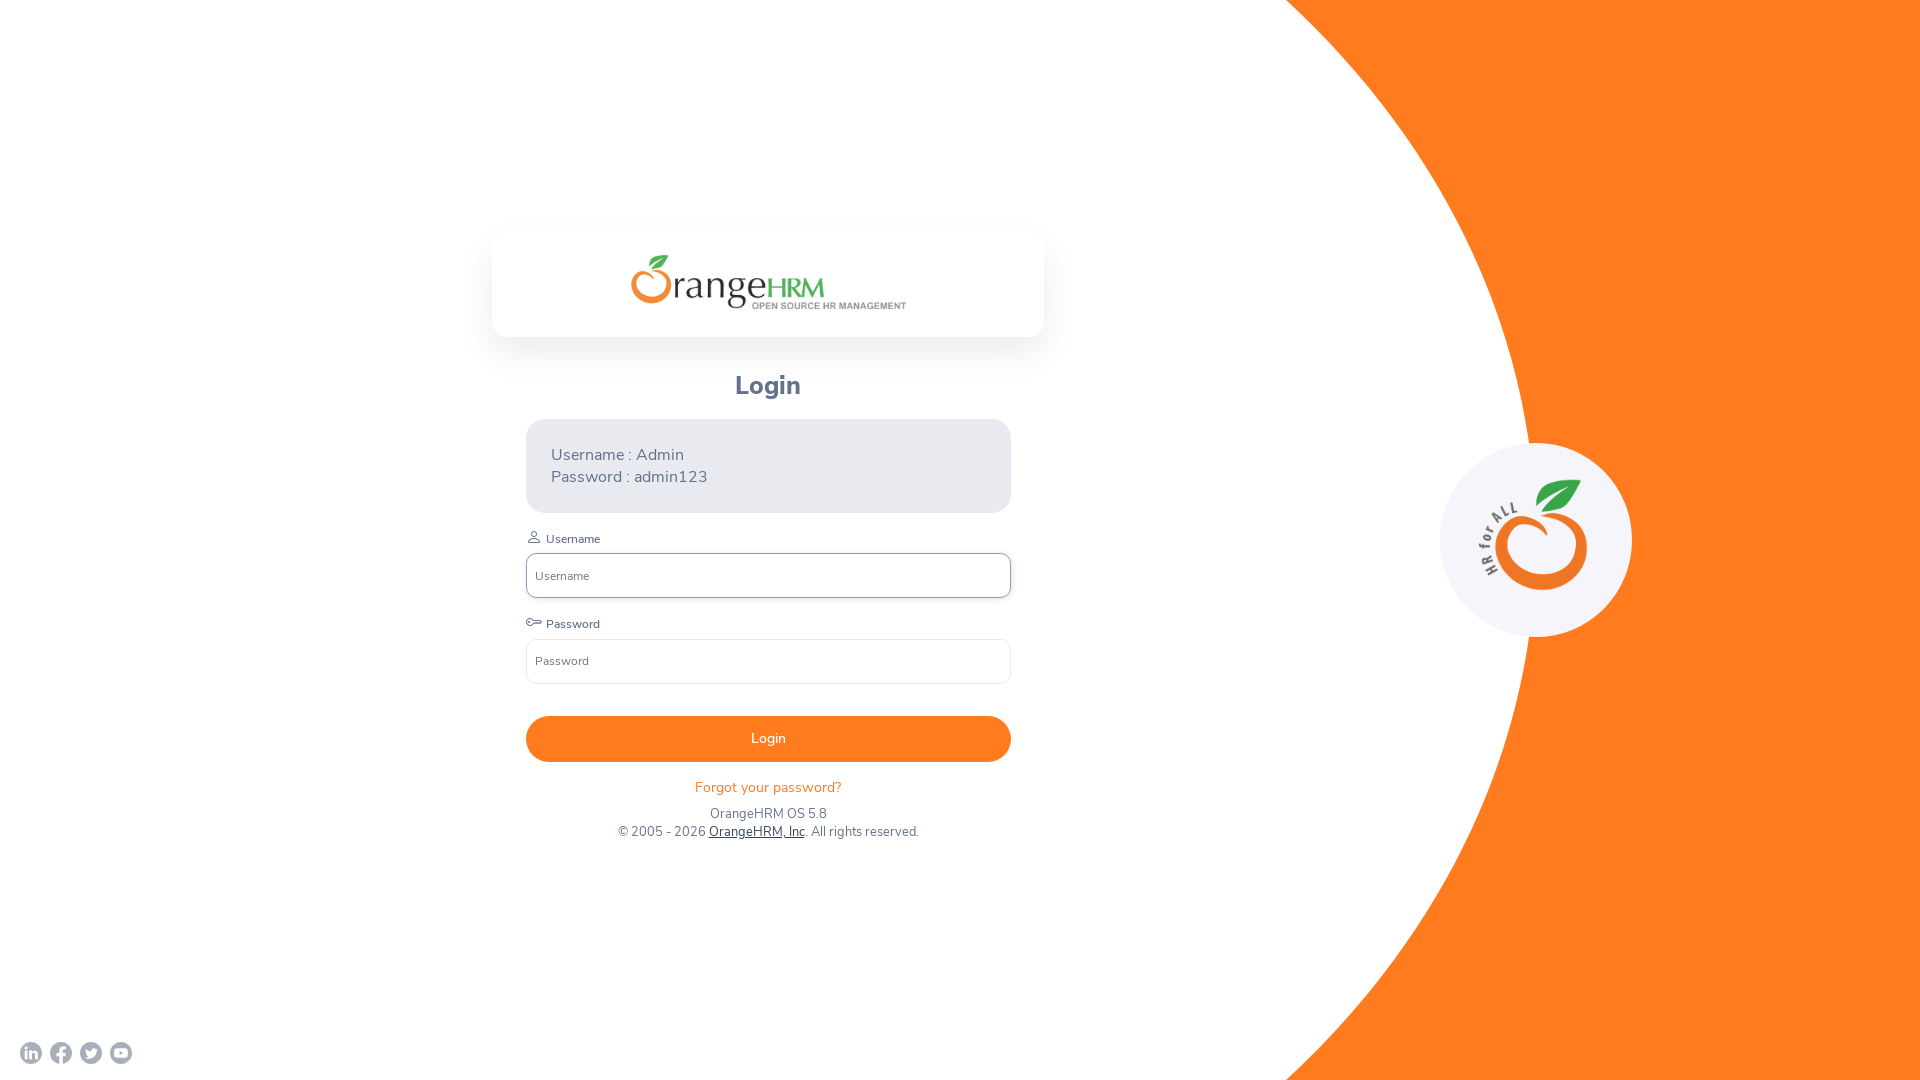

Retrieved page source content
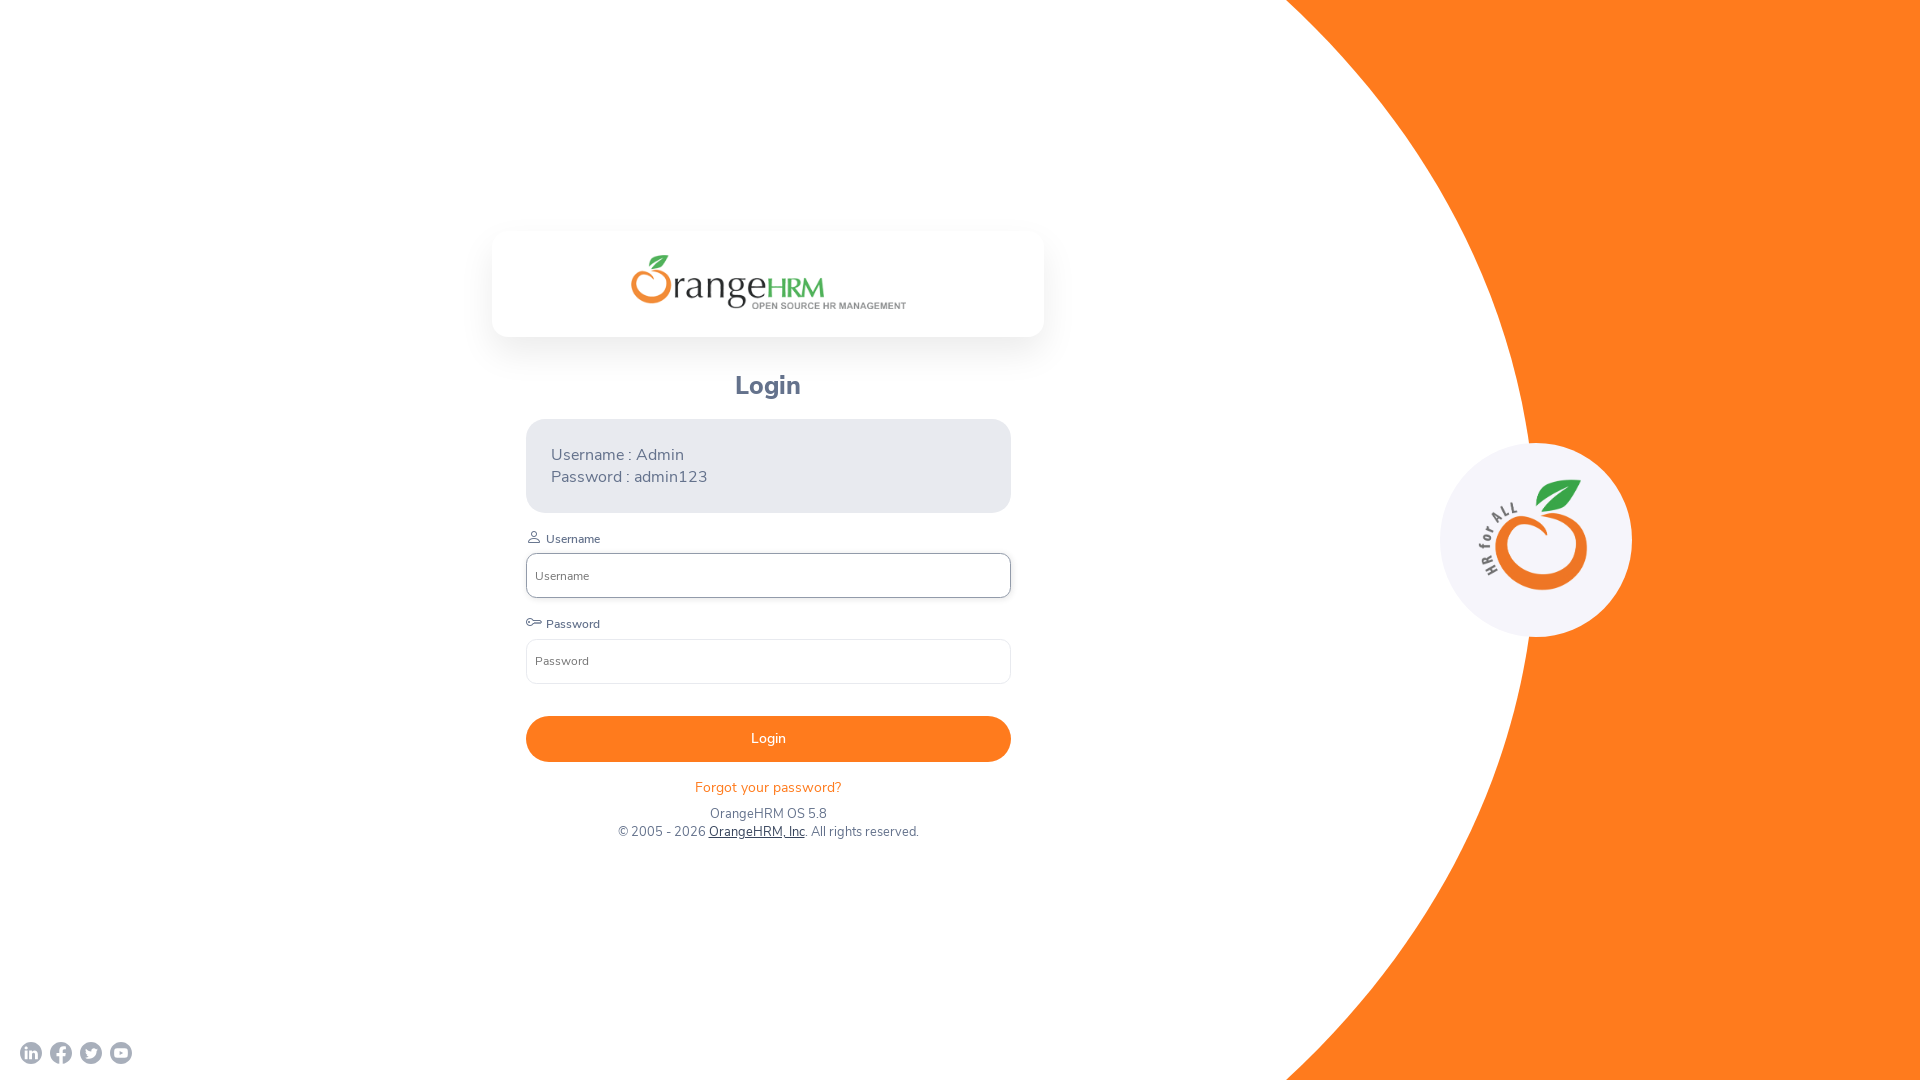

Verified page source contains HTML elements: True
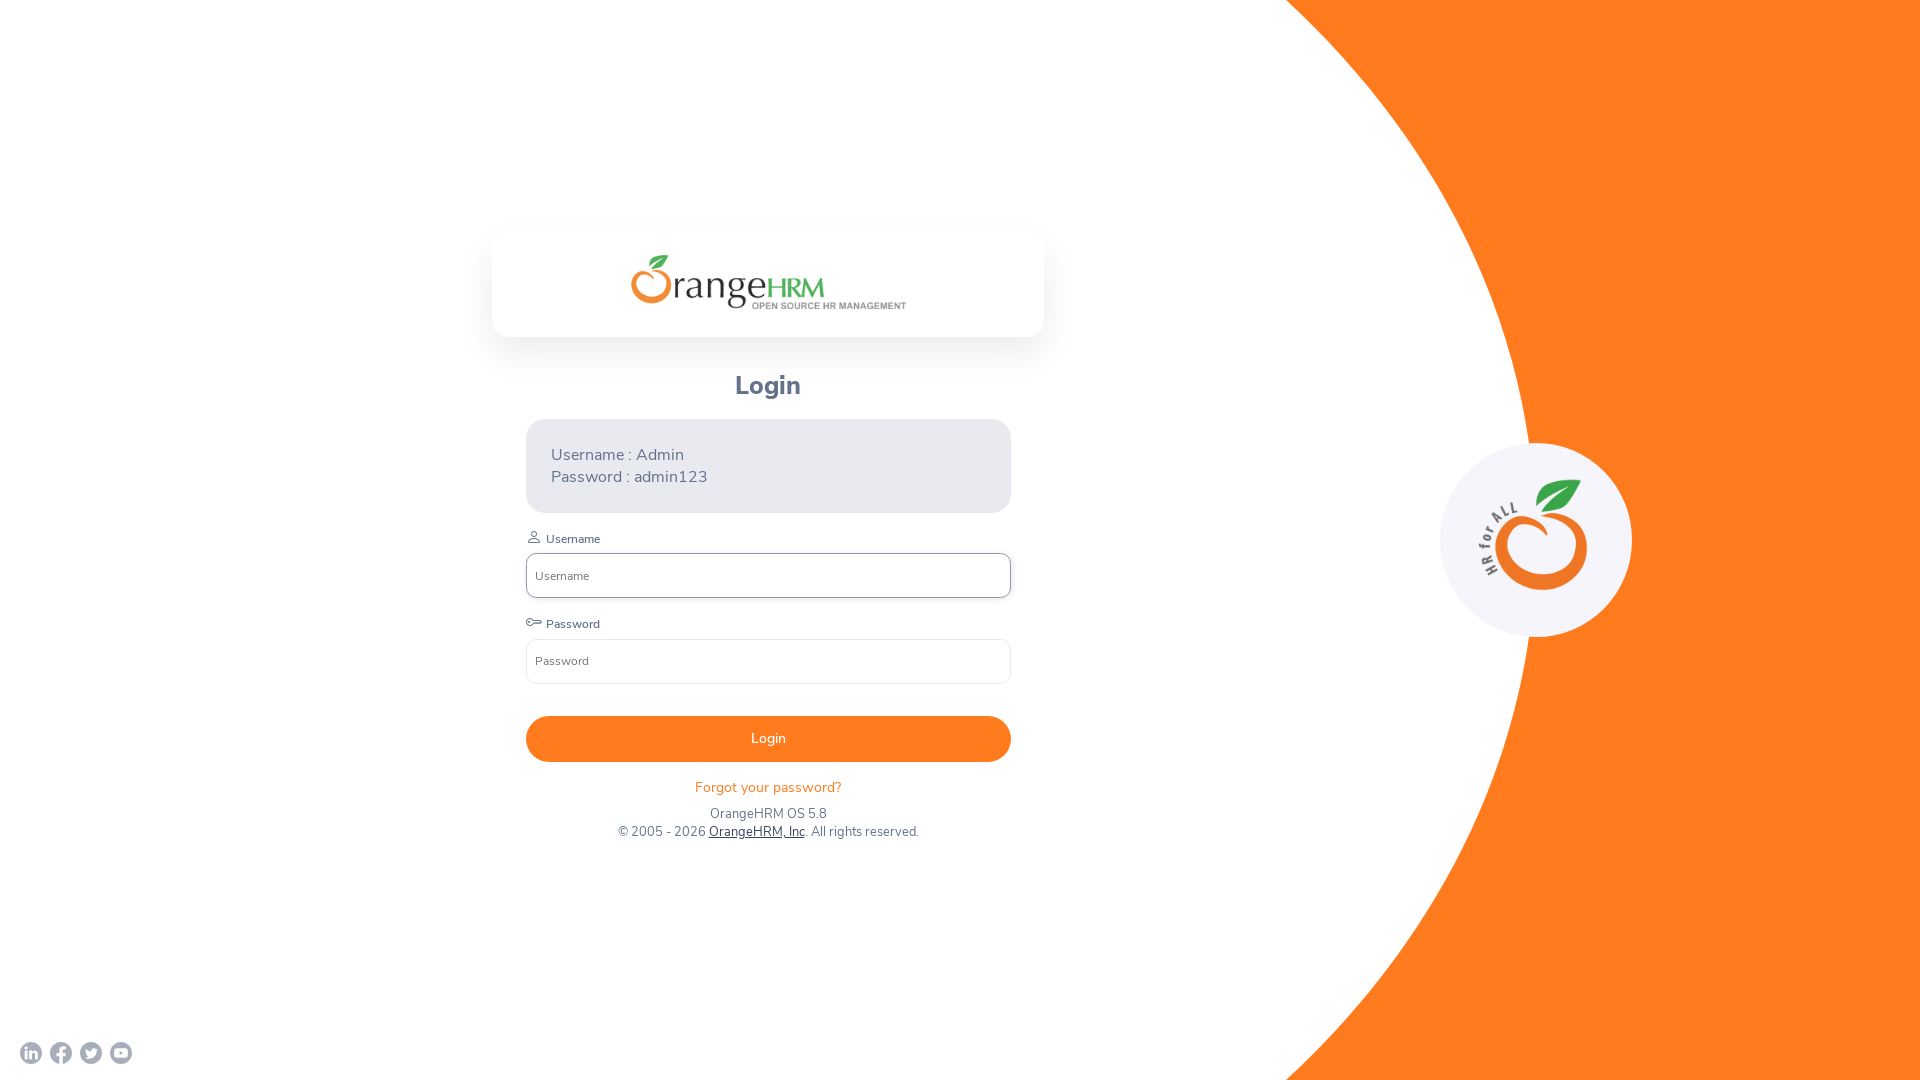

Waited 1000ms to observe the page
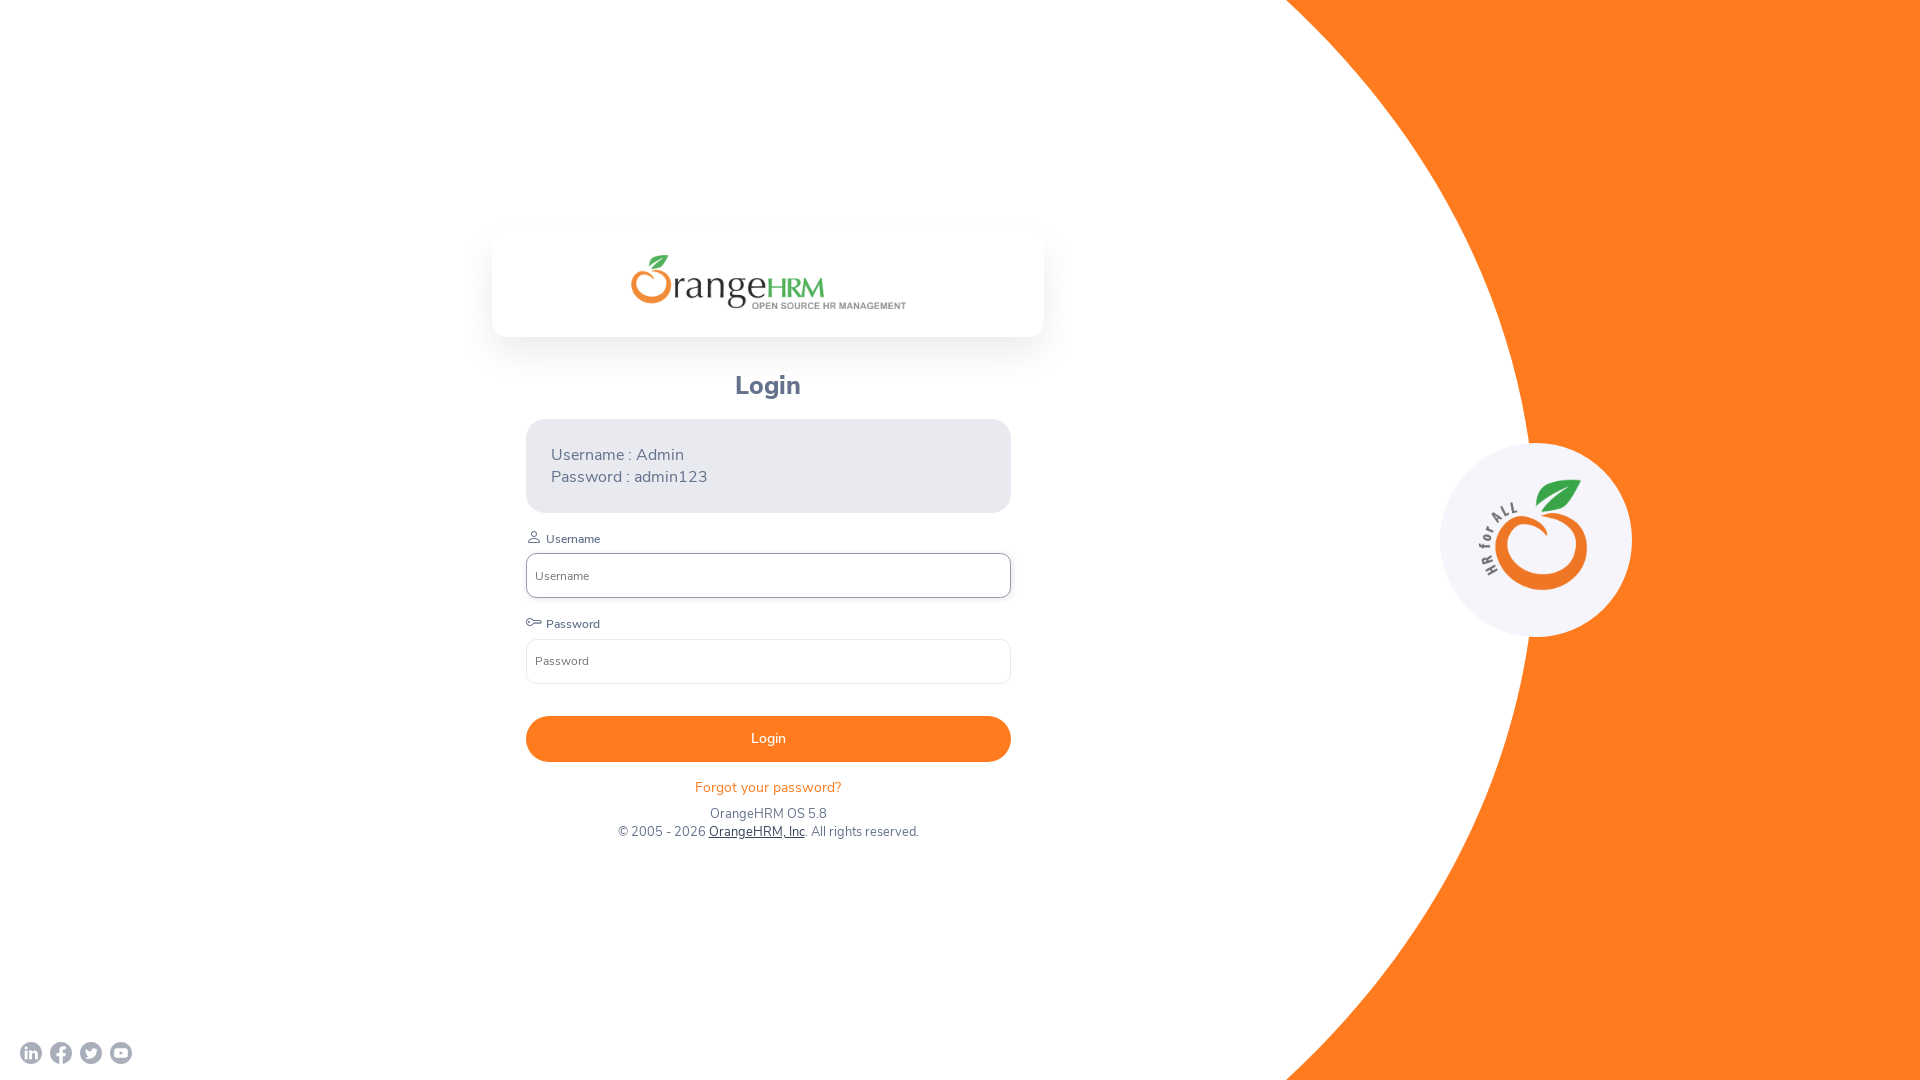

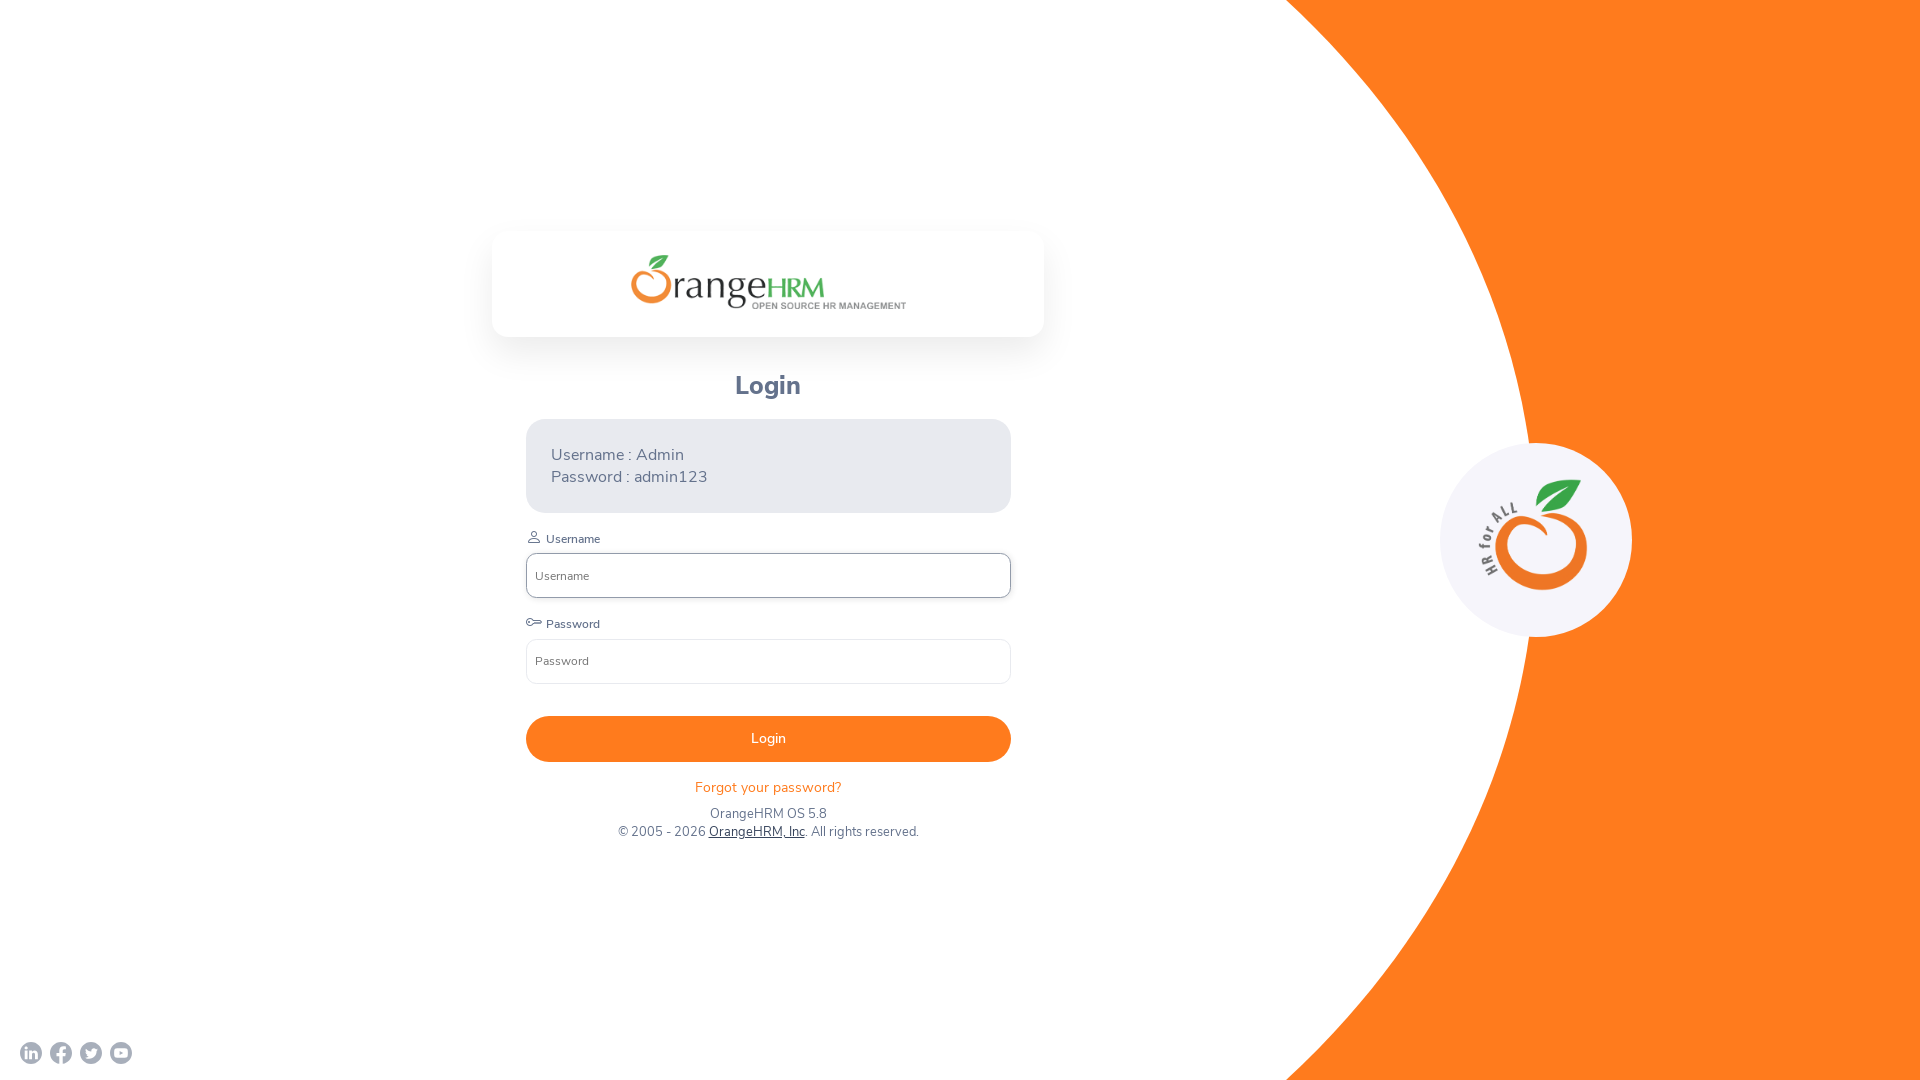